Tests scrolling functionality by scrolling from an iframe element using scroll origin

Starting URL: https://awesomeqa.com/selenium/frame_with_nested_scrolling_frame_out_of_view.html

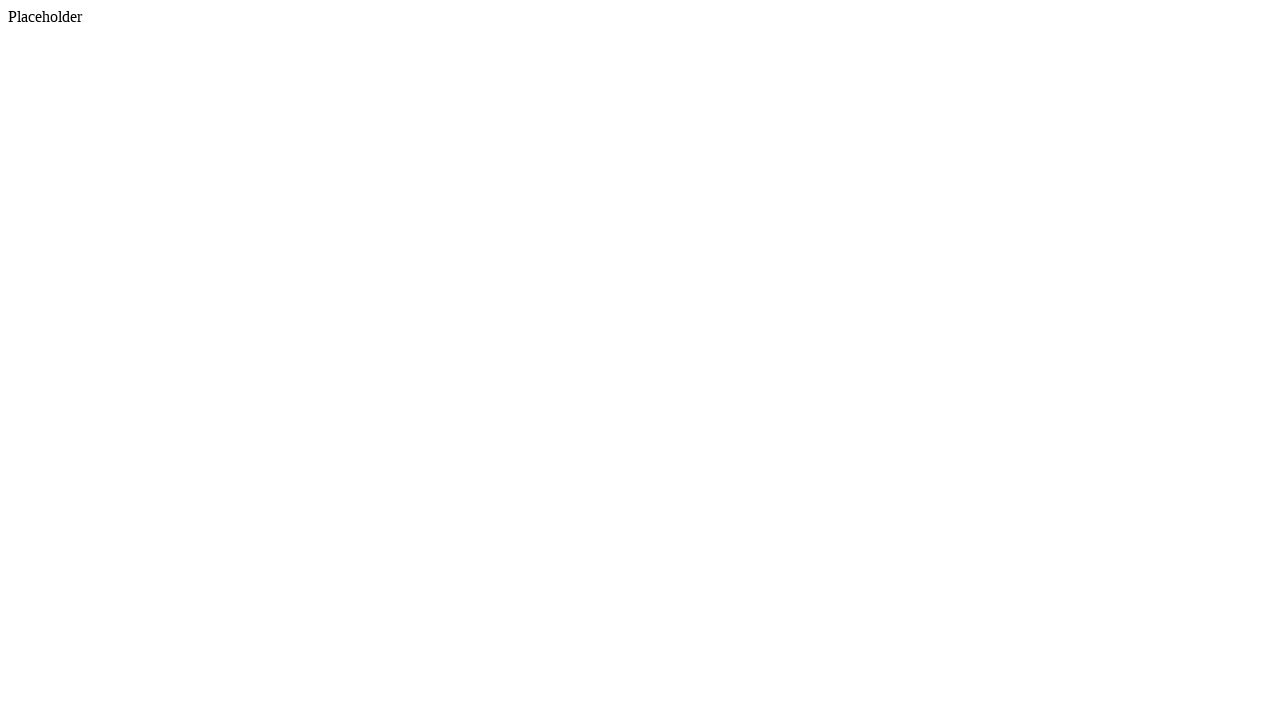

Located the first iframe element on the page
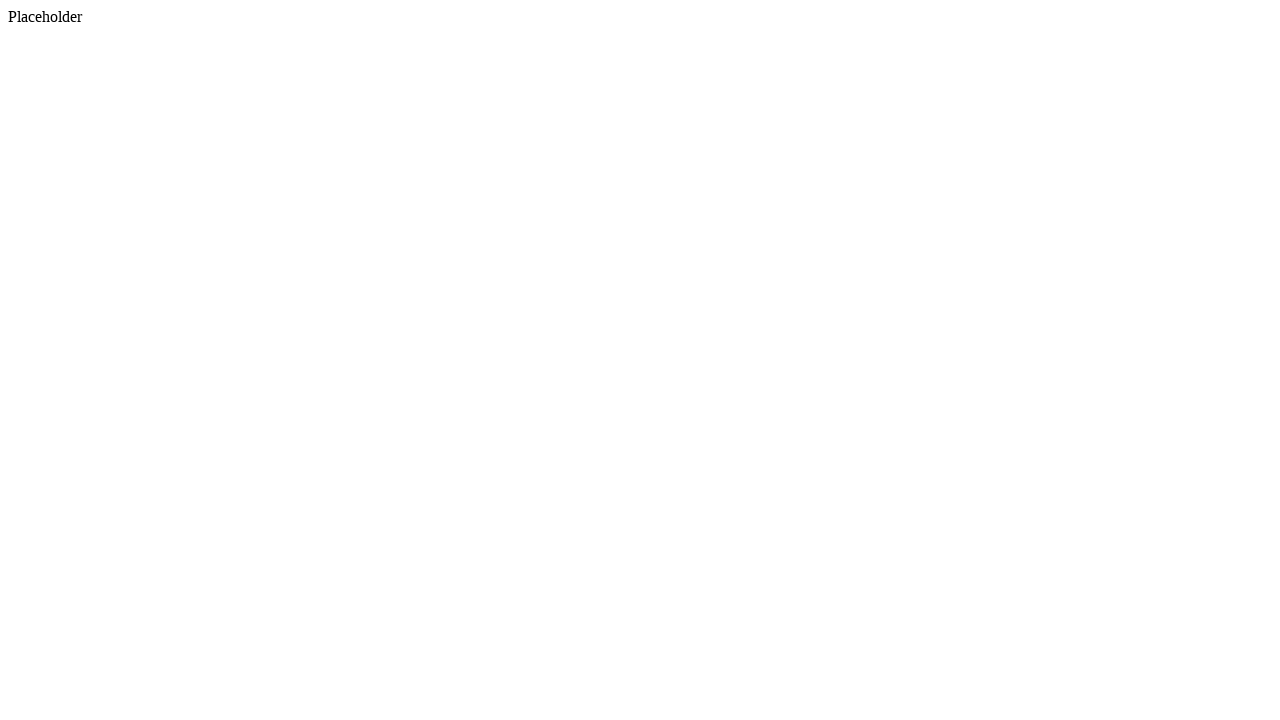

Scrolled iframe into view if needed
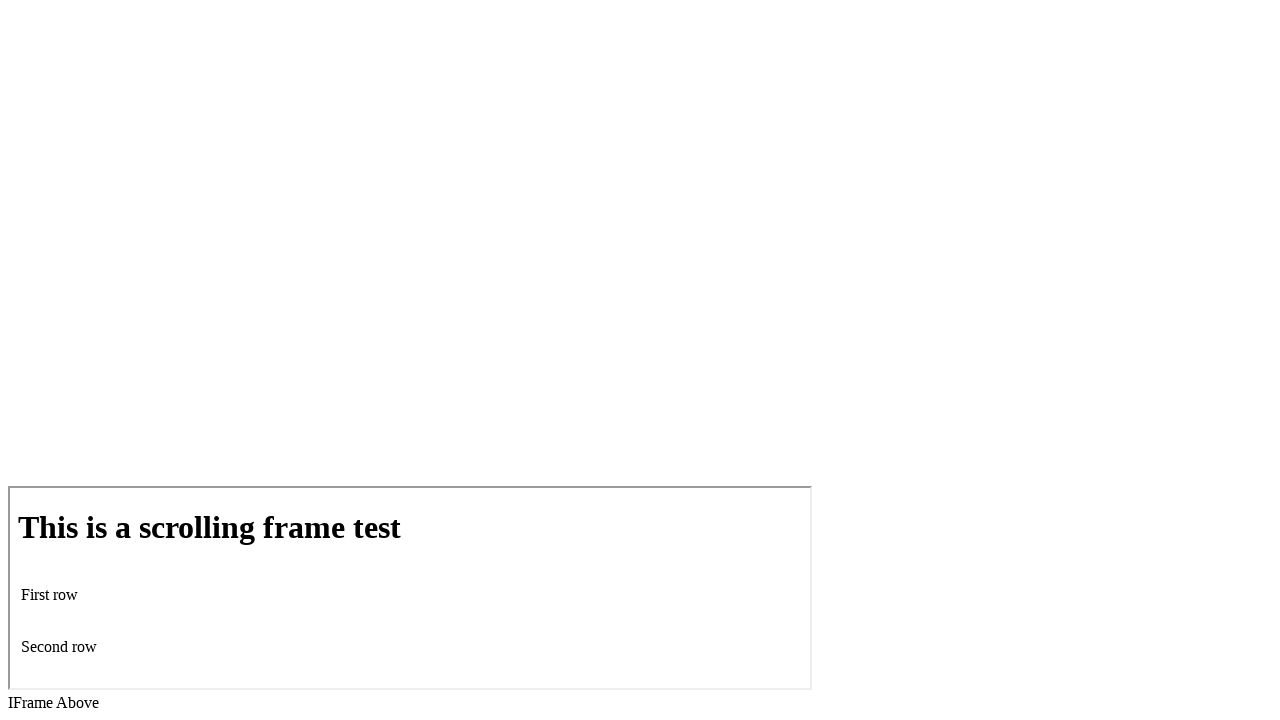

Executed scroll action on iframe element with offset (0, 200)
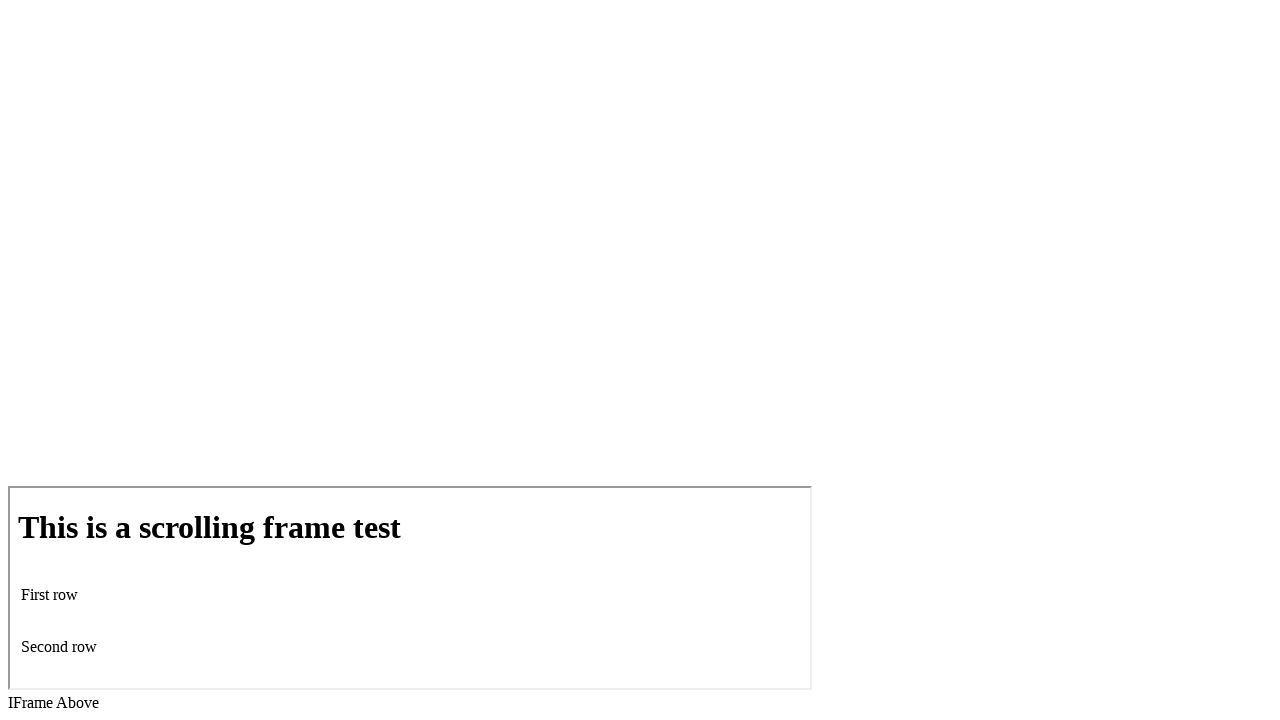

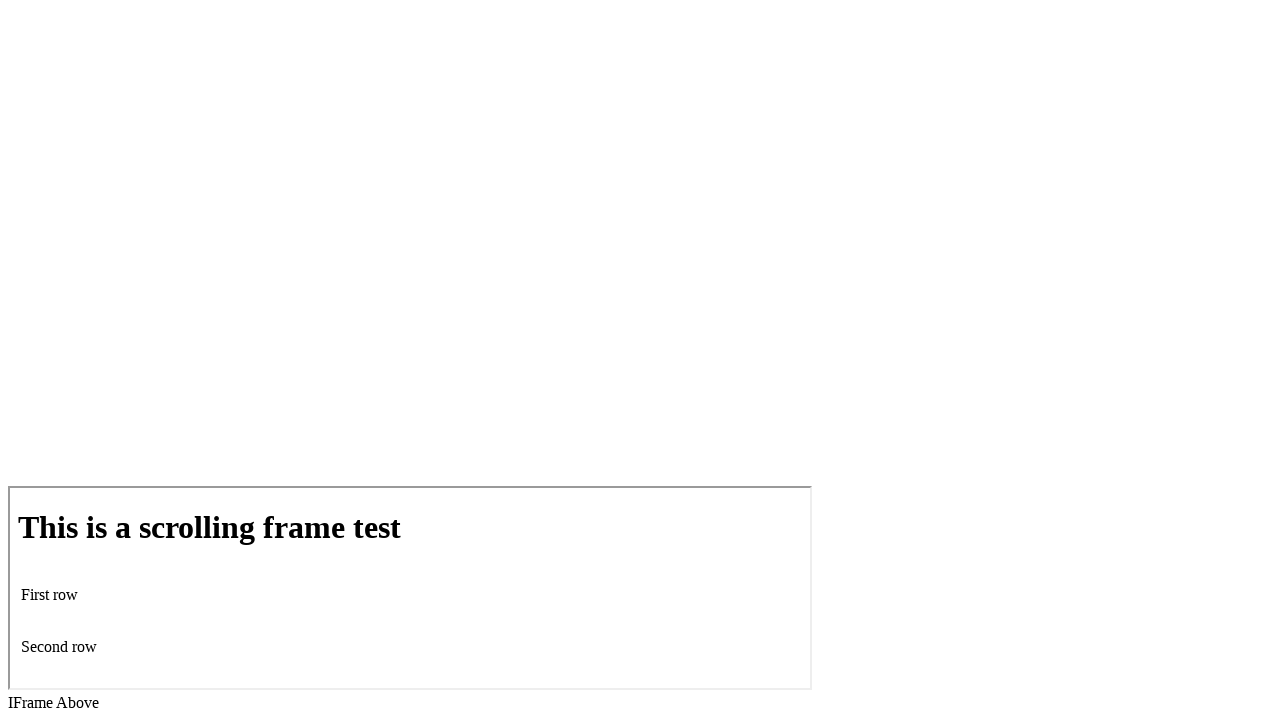